Tests an e-commerce shopping flow by searching for products, adding a specific item (Cashews) to cart, and proceeding to checkout

Starting URL: https://rahulshettyacademy.com/seleniumPractise/#/

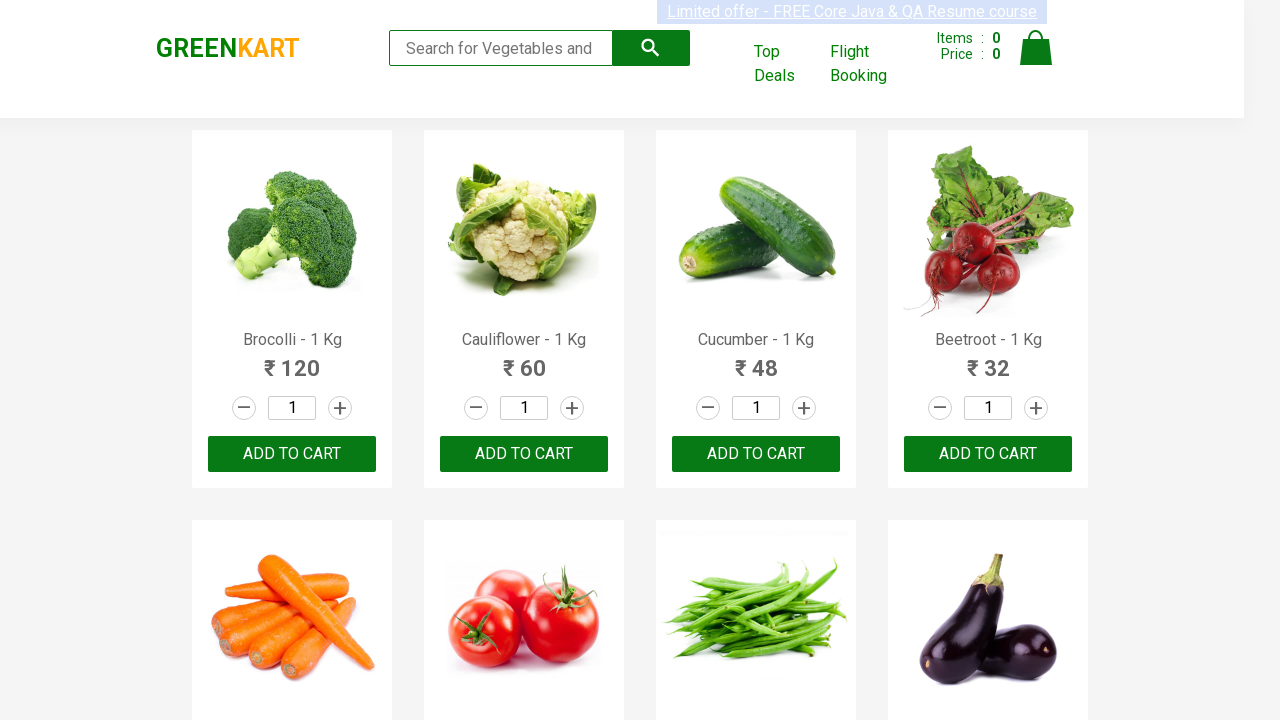

Filled search field with 'ca' to find products on .search-keyword
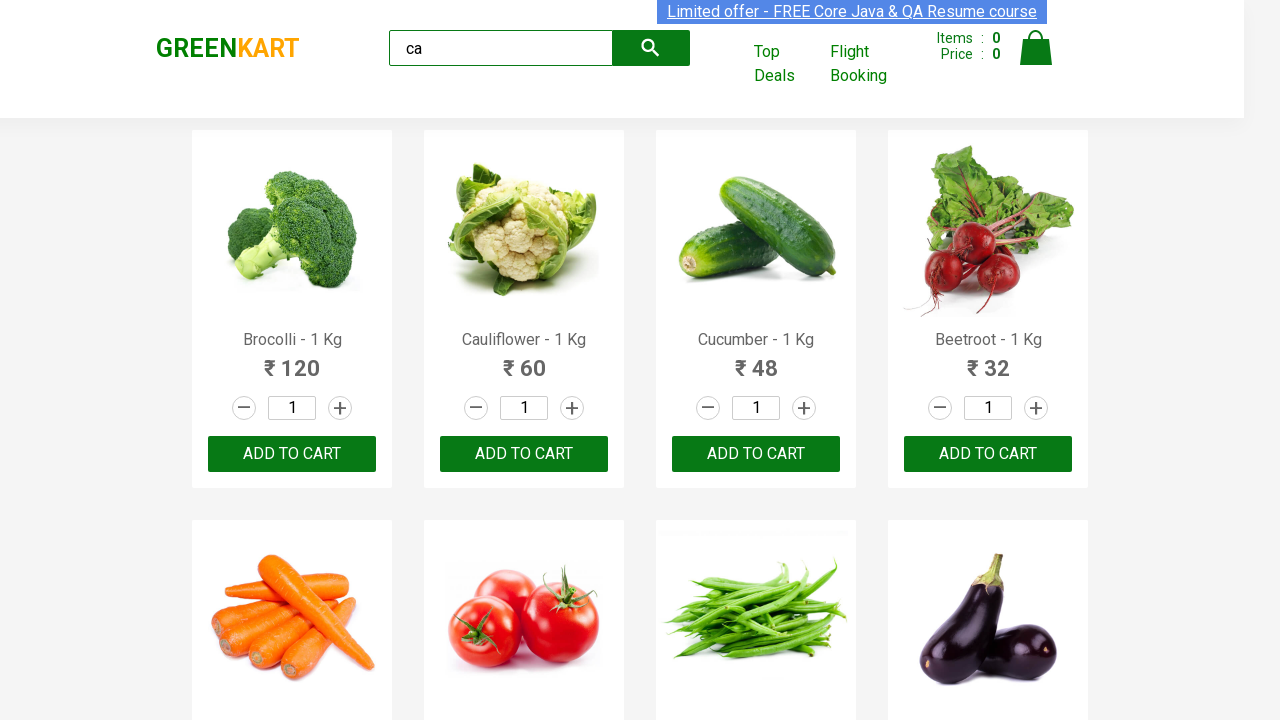

Waited for search results to load
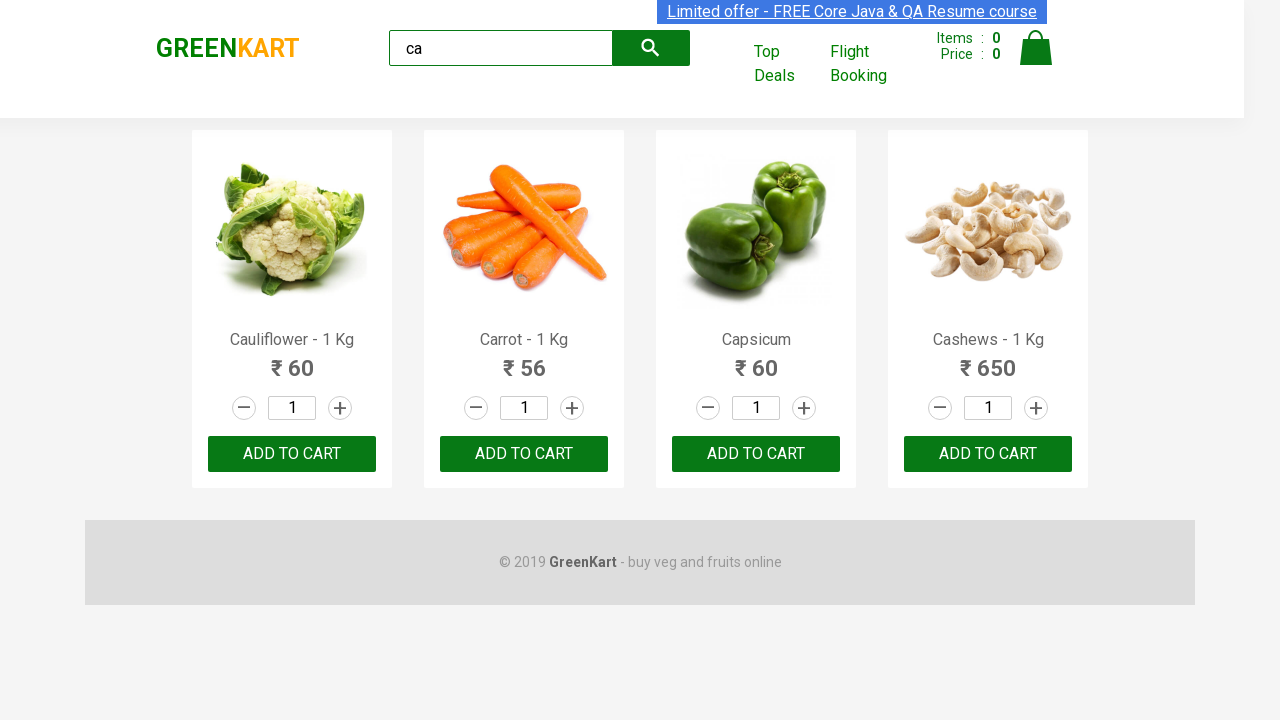

Located all product items on the page
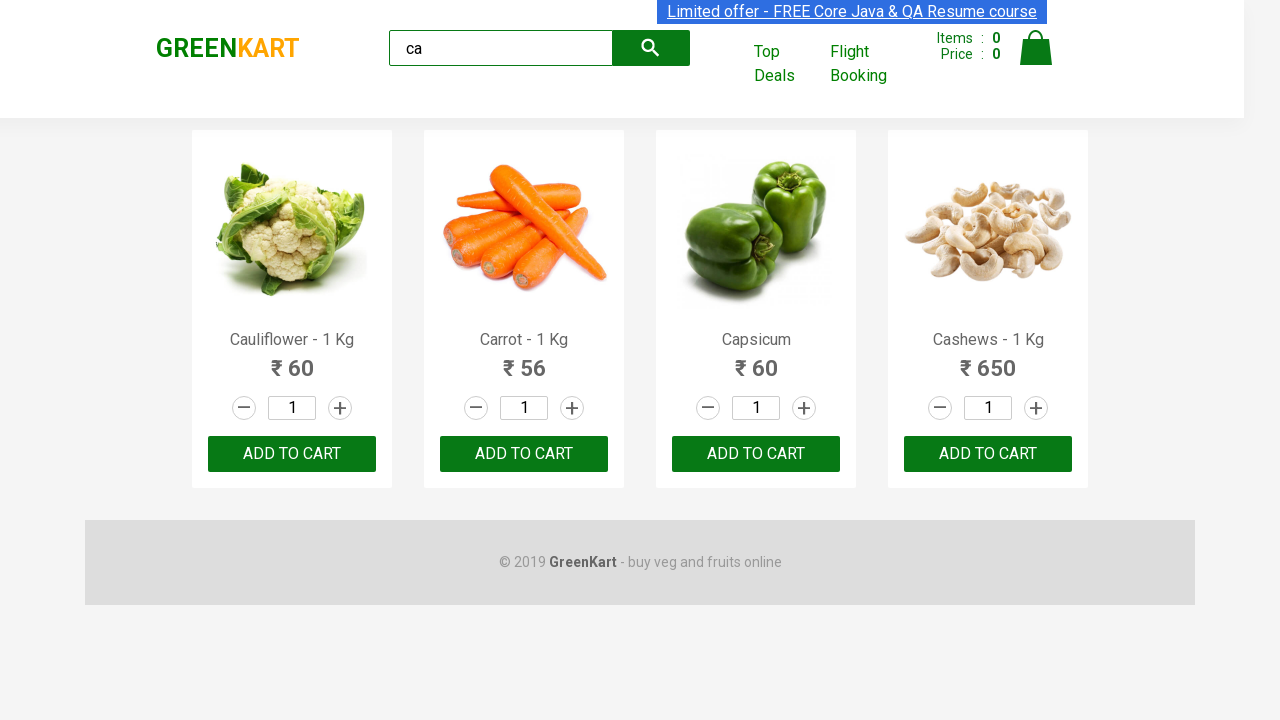

Retrieved product name: Cauliflower - 1 Kg
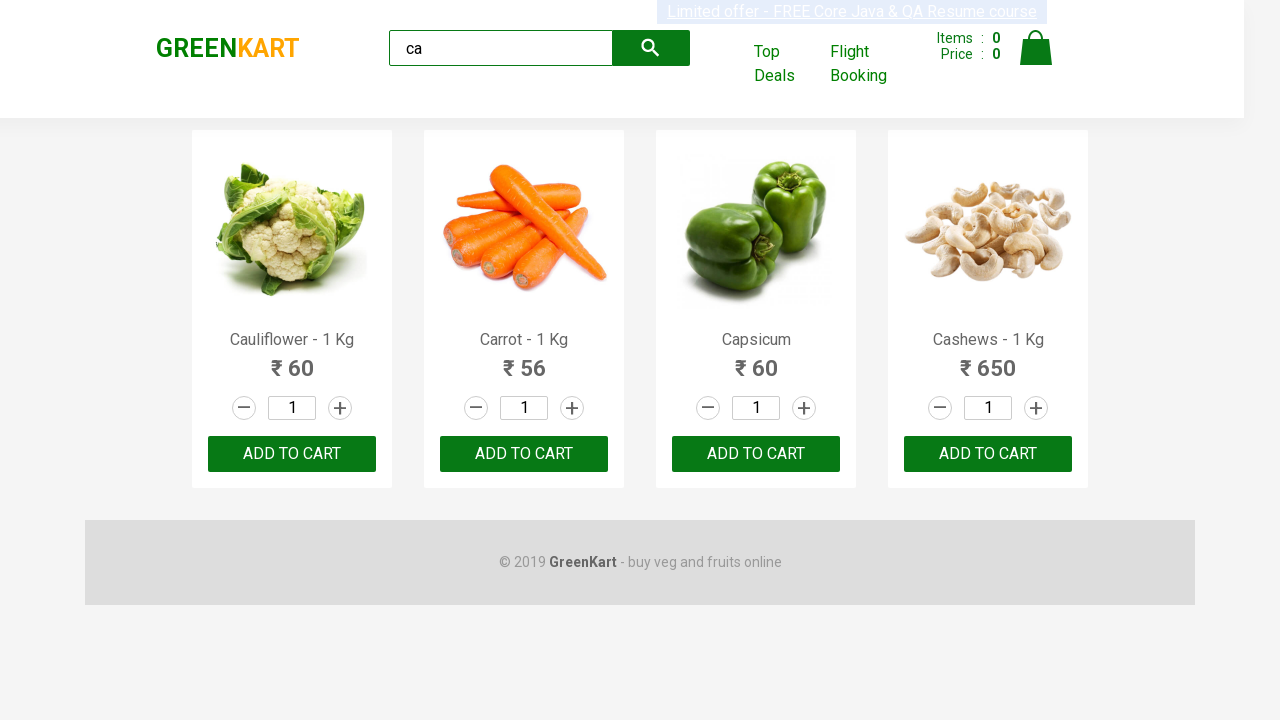

Retrieved product name: Carrot - 1 Kg
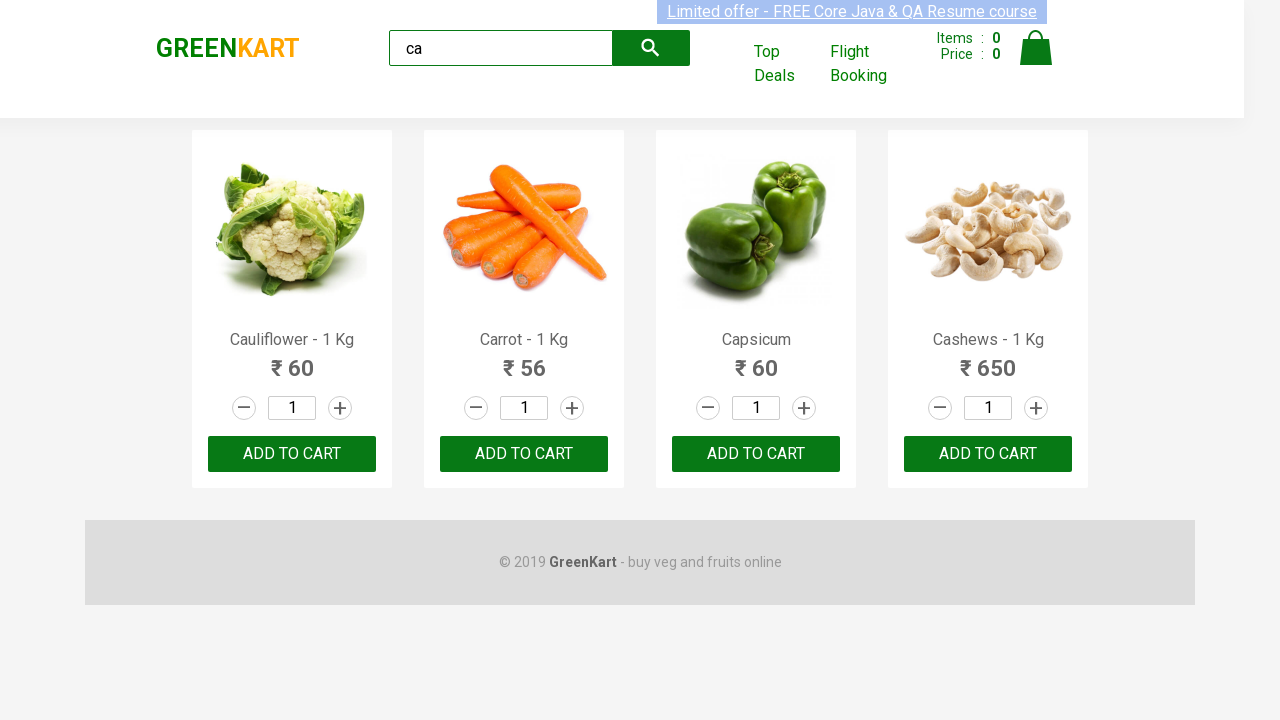

Retrieved product name: Capsicum
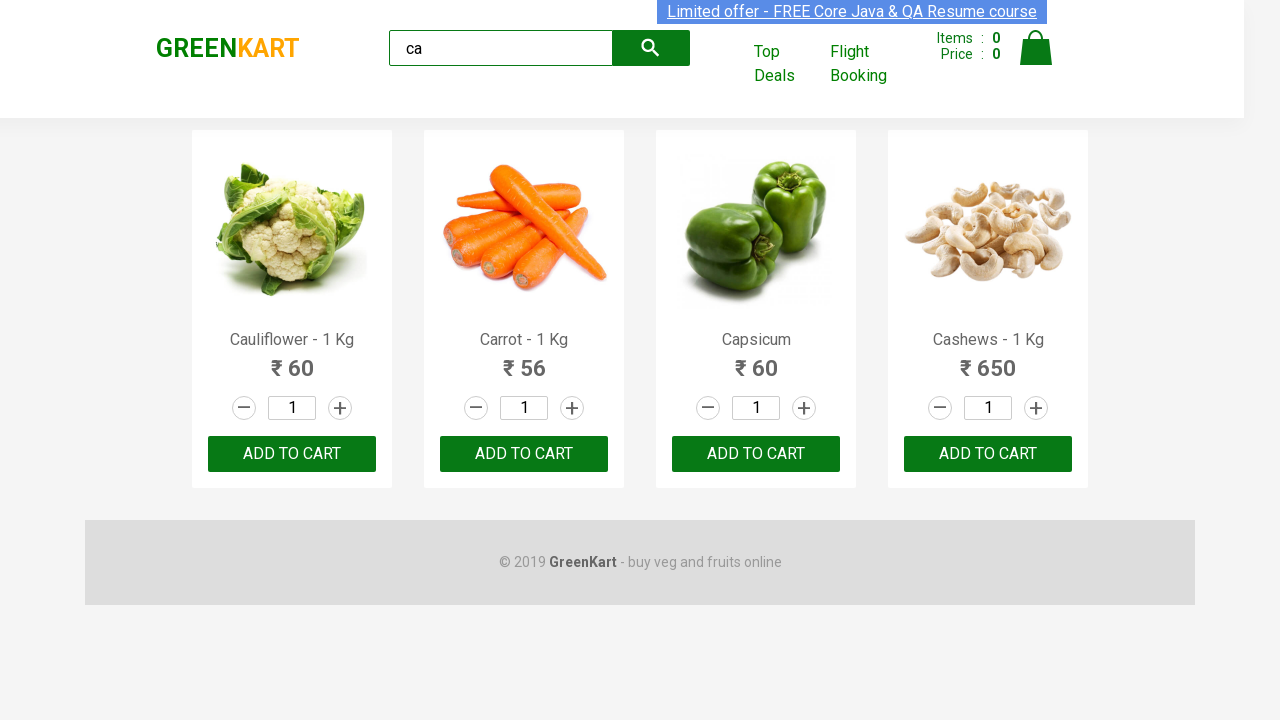

Retrieved product name: Cashews - 1 Kg
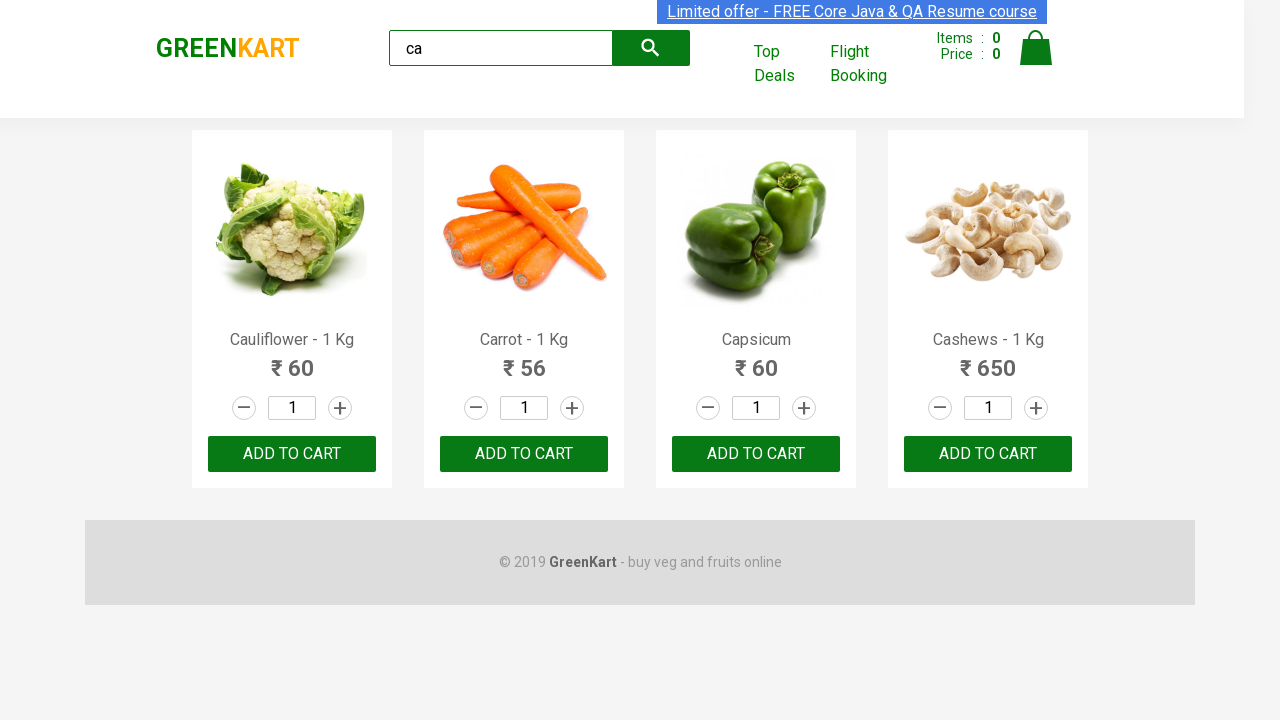

Clicked Add to Cart button for Cashews product at (988, 454) on .products .product >> nth=3 >> button
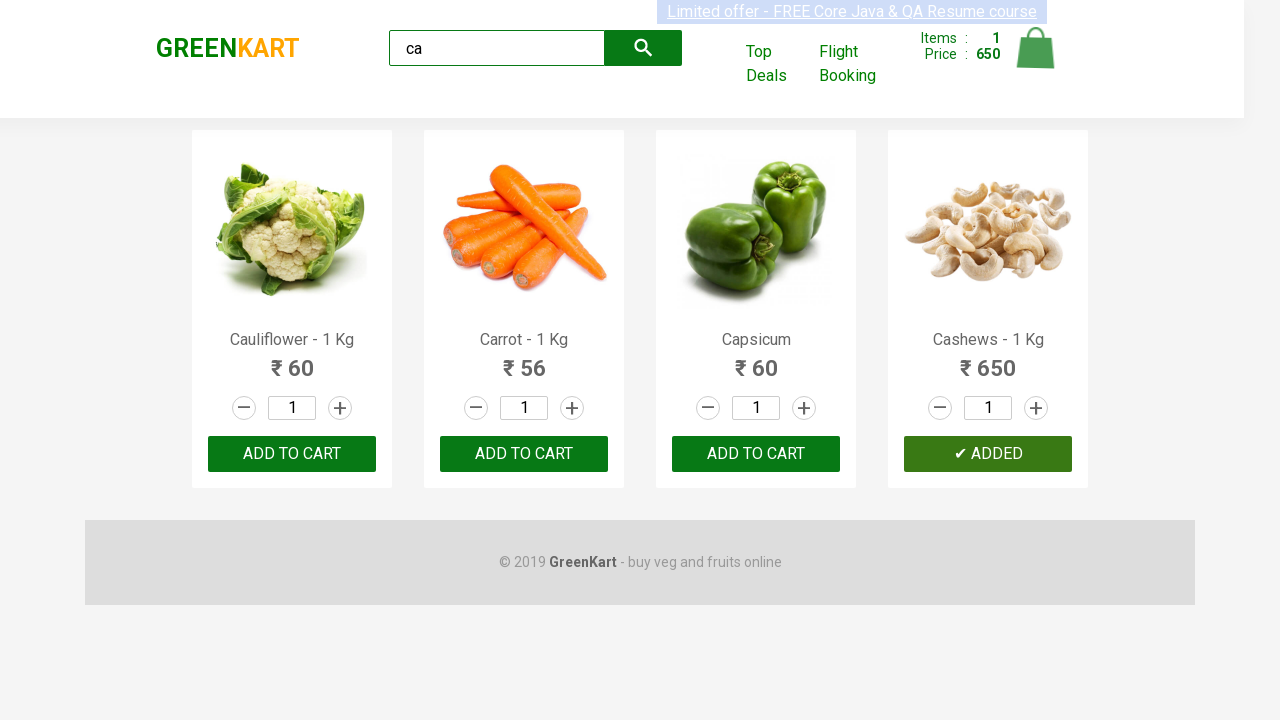

Clicked cart icon to view cart at (1036, 48) on .cart-icon > img
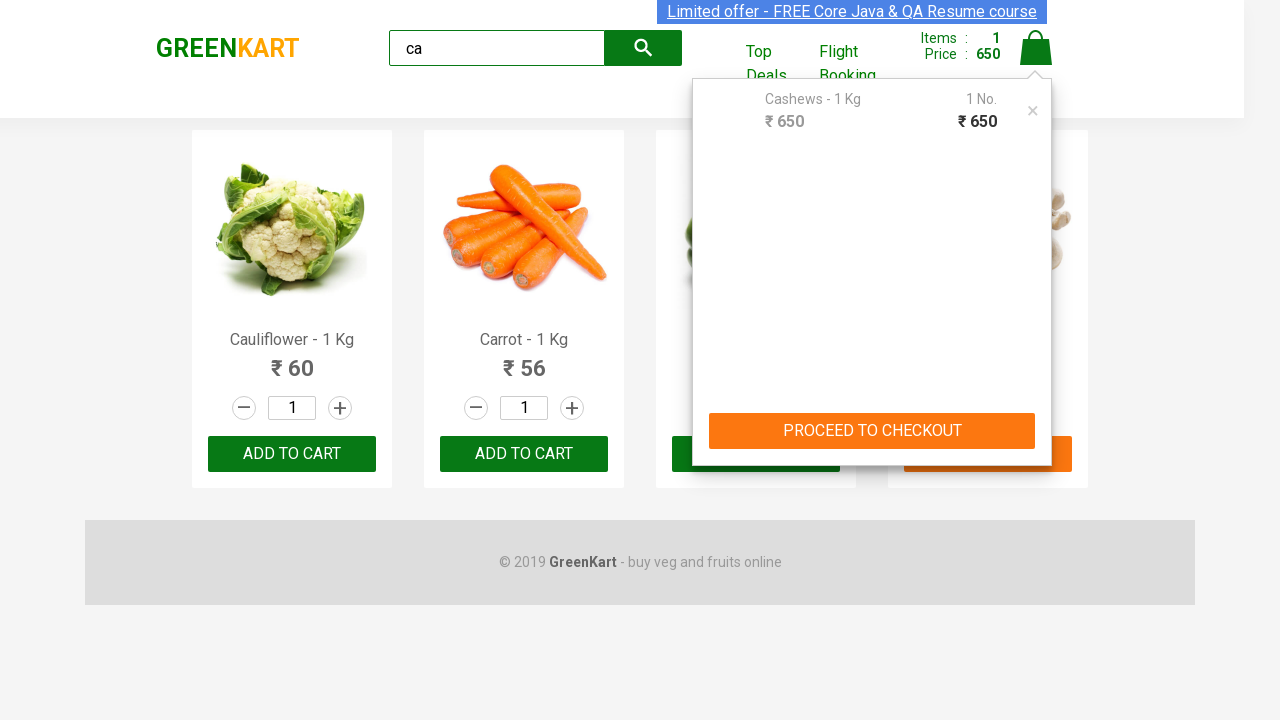

Clicked Proceed to Checkout button at (872, 431) on text=PROCEED TO CHECKOUT
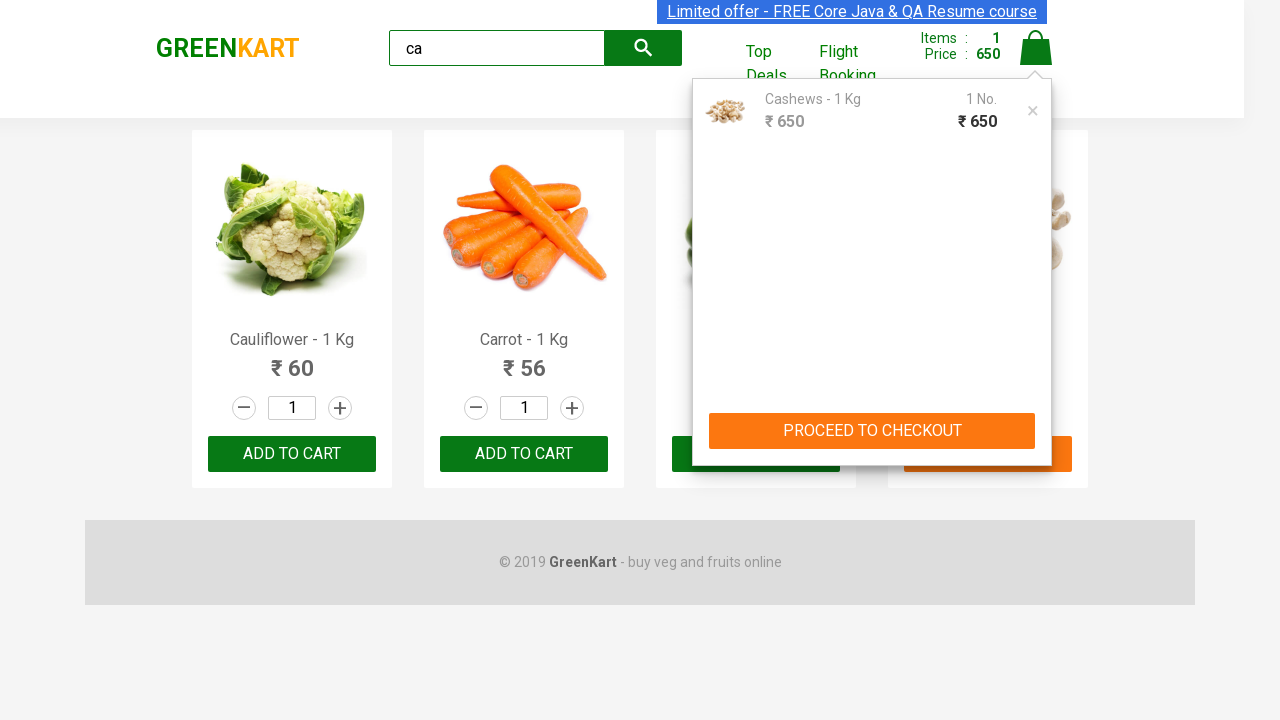

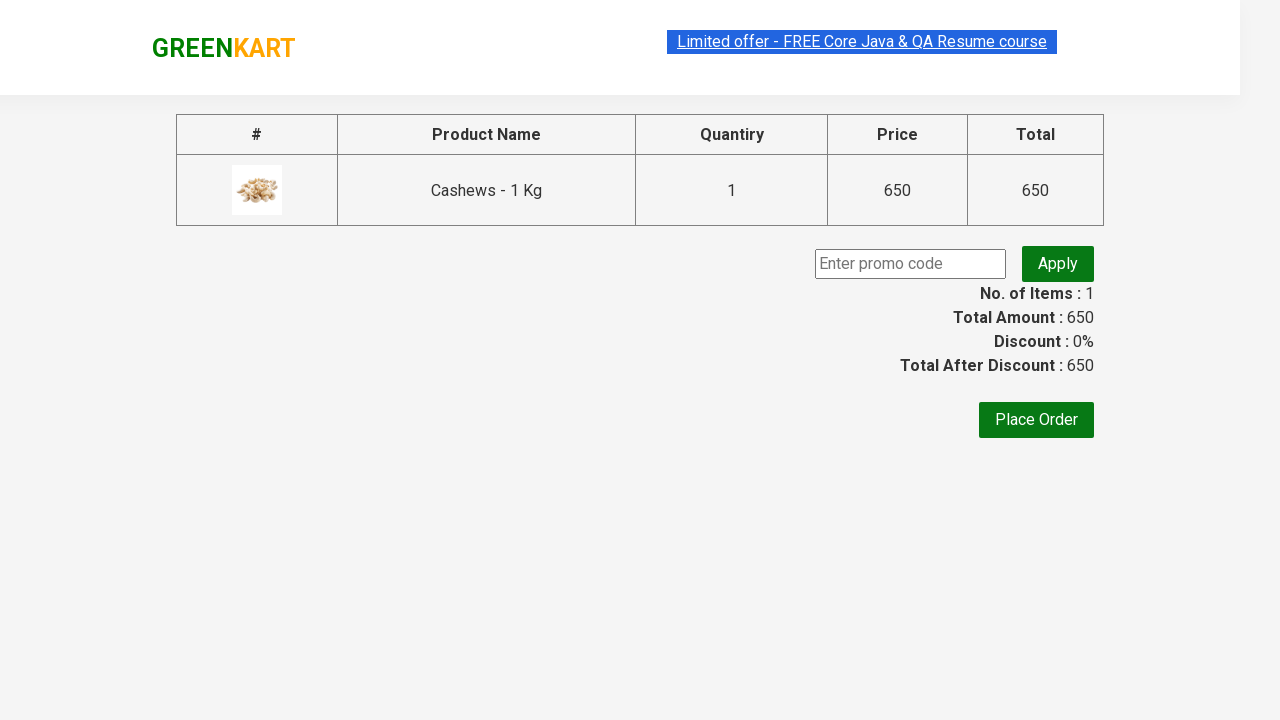